Tests sending a message to the support team via the Contact form by filling in email, name, and message fields

Starting URL: https://www.demoblaze.com/

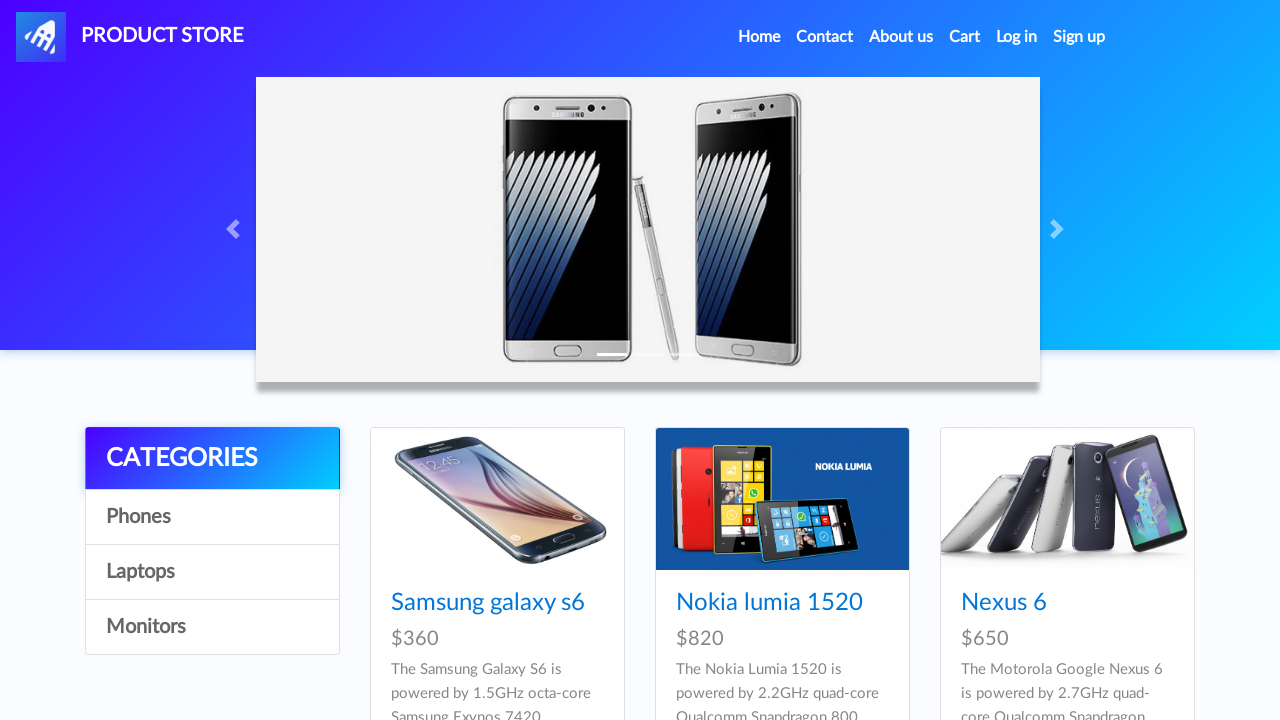

Clicked on Contact link to open contact form at (825, 37) on internal:role=link[name="Contact"i]
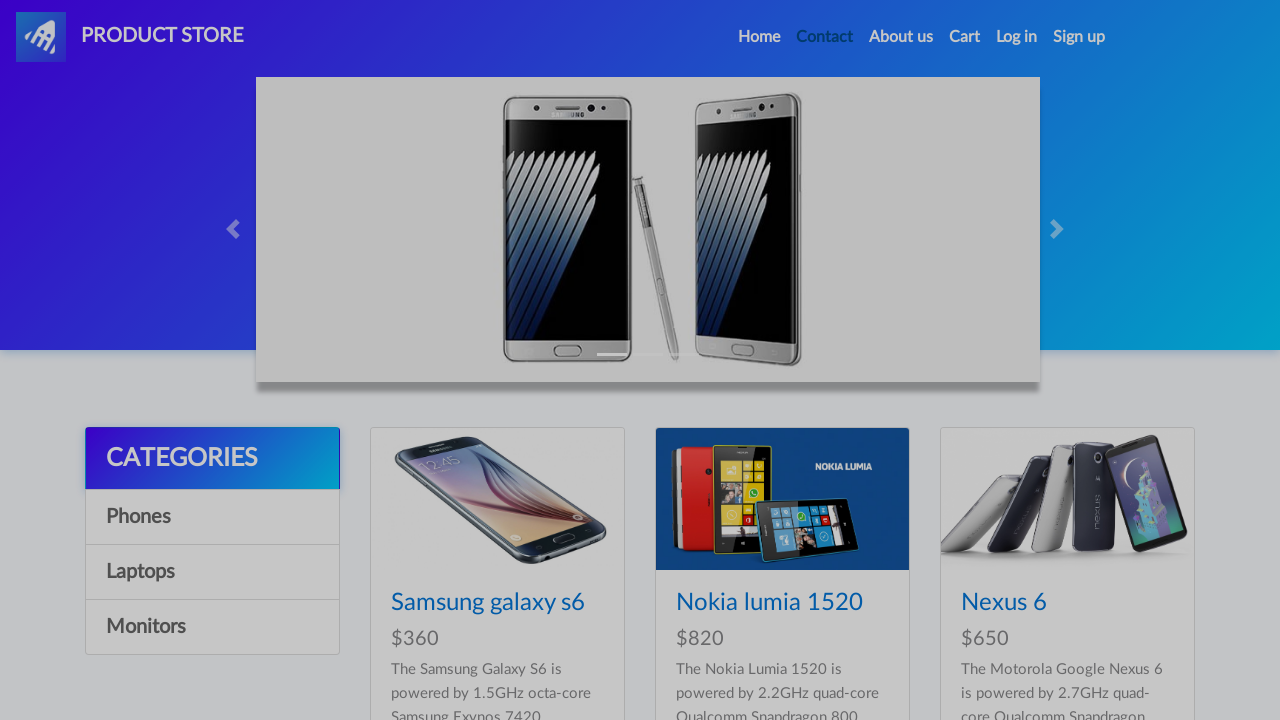

Filled email field with 'customer.support@testmail.com' on #recipient-email
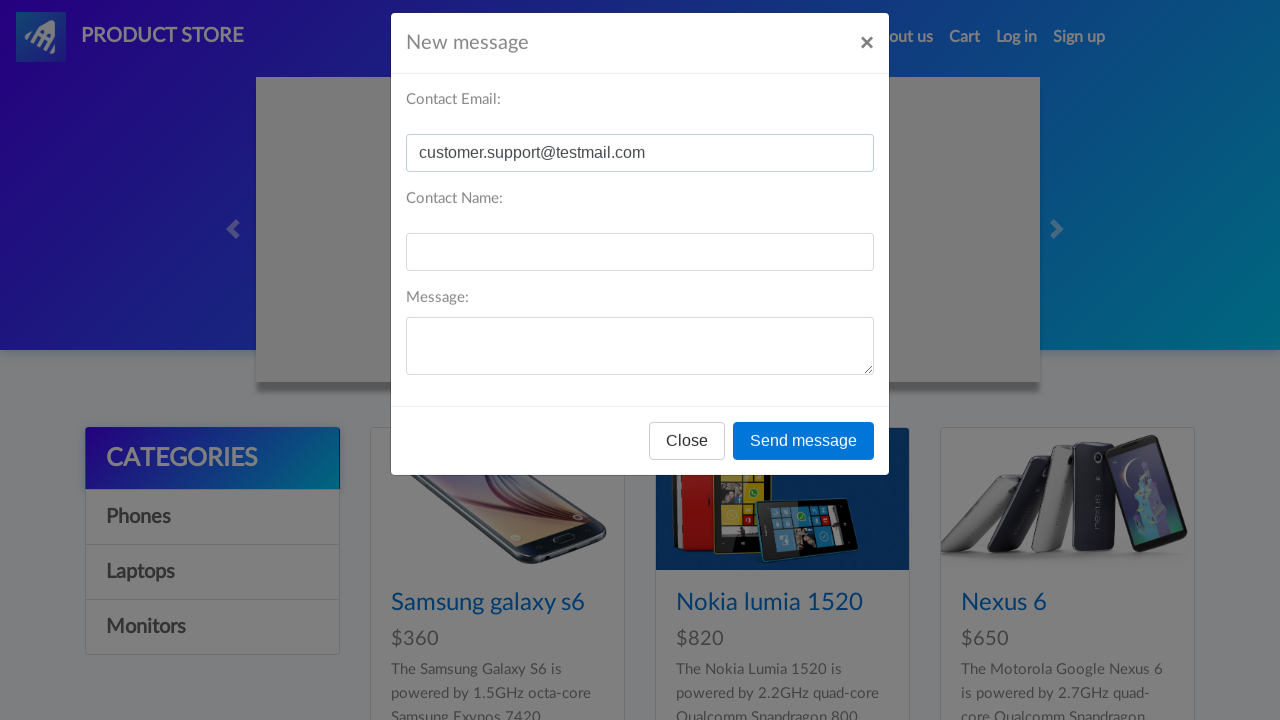

Filled name field with 'Sarah Mitchell' on #recipient-name
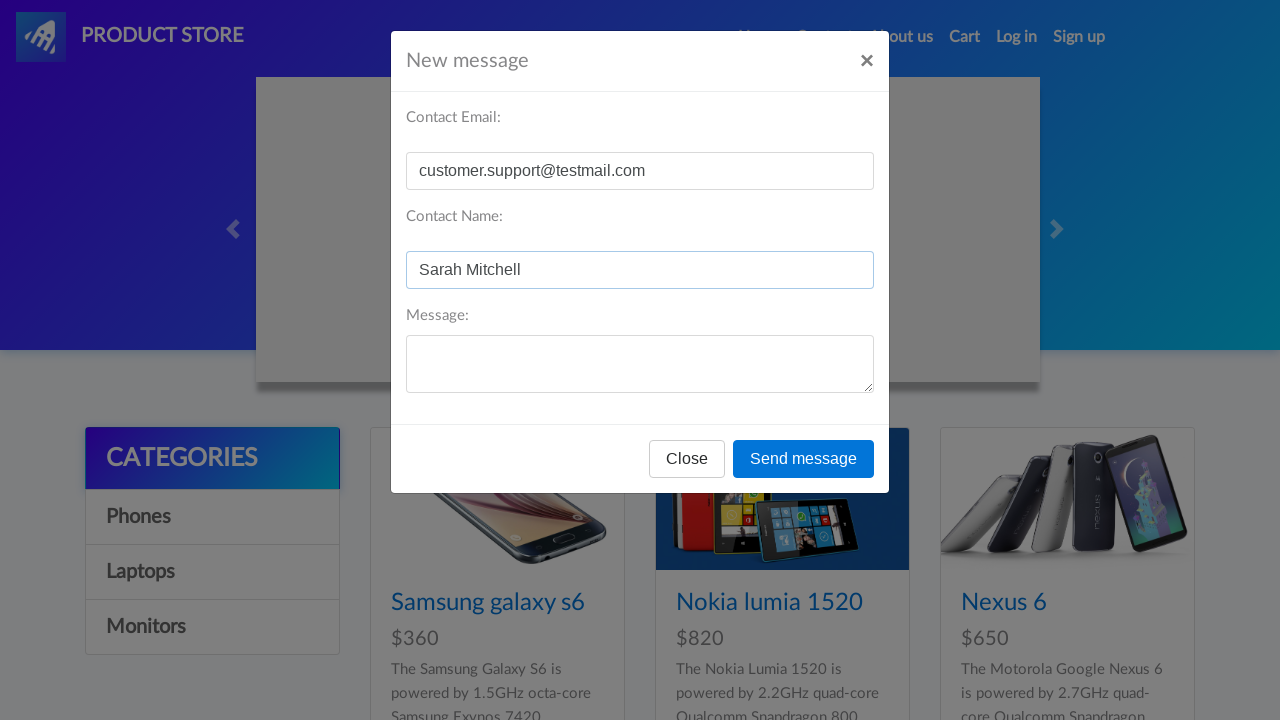

Filled message field with warranty inquiry question on #message-text
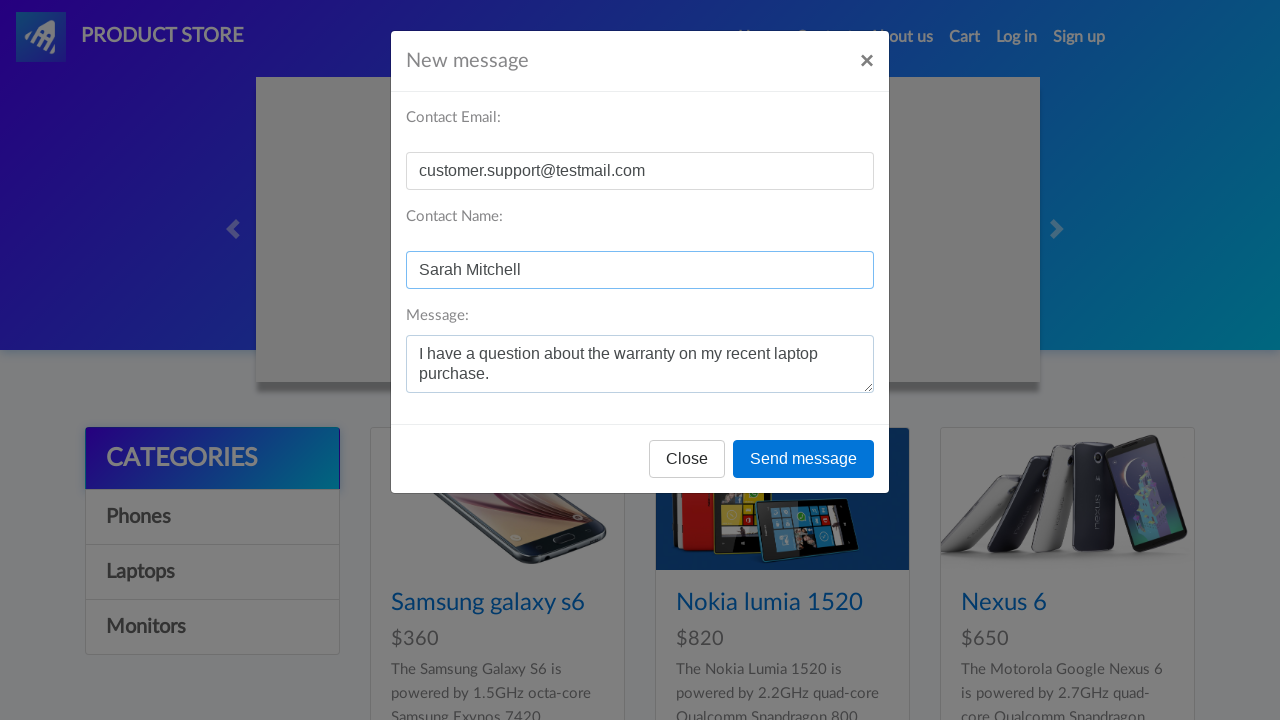

Clicked Send message button to submit contact form at (804, 459) on internal:role=button[name="Send message"i]
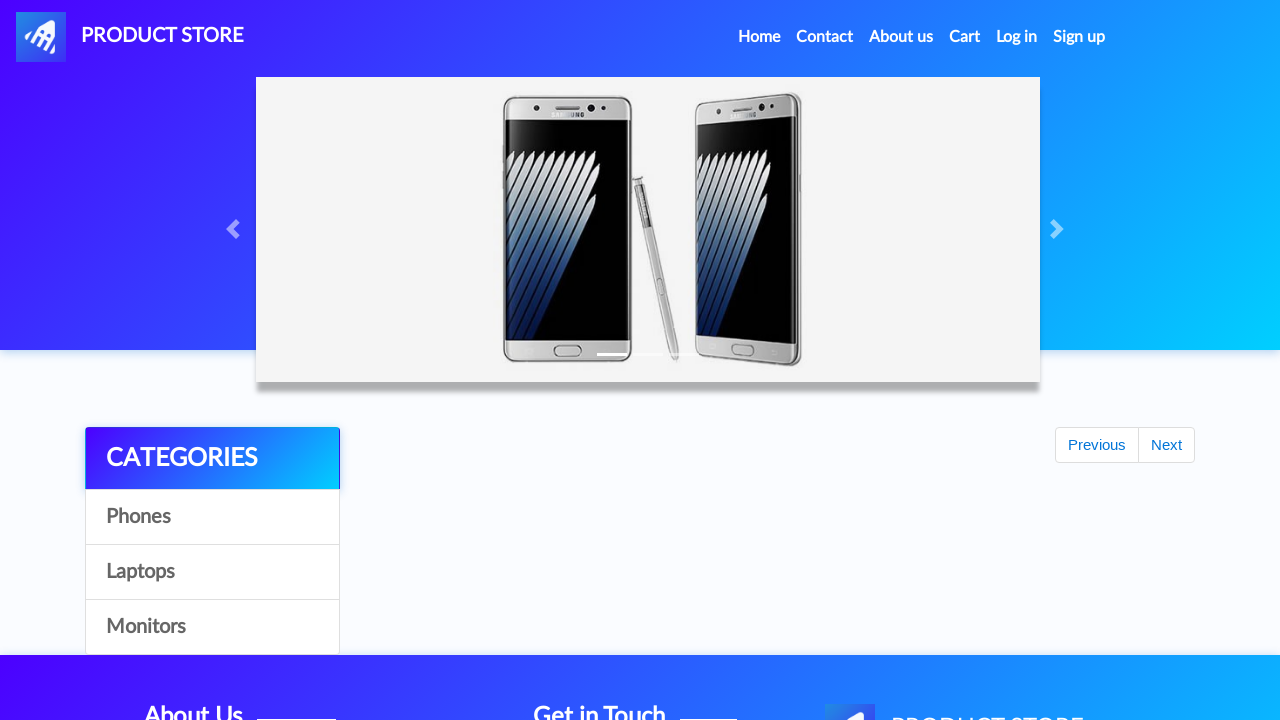

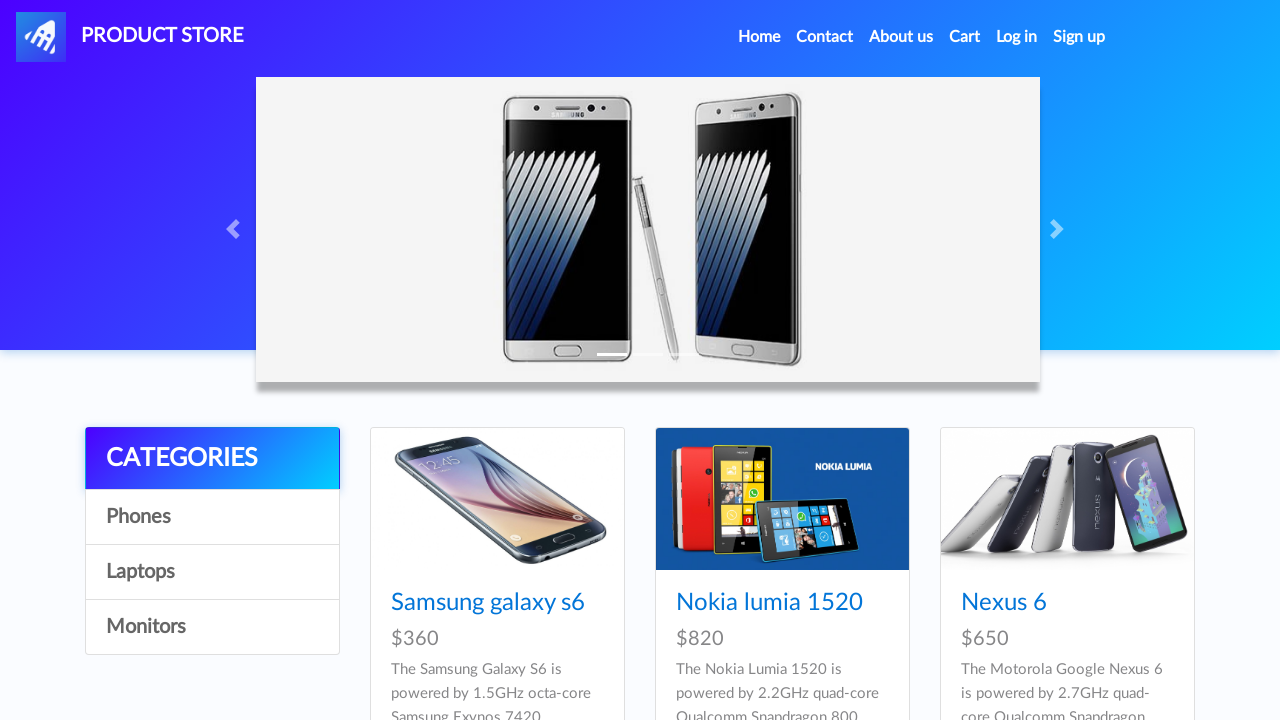